Tests navigation through nested iframes by switching to a parent frame, then to a child frame within it, and verifying the text content of the child iframe.

Starting URL: https://demoqa.com/nestedframes

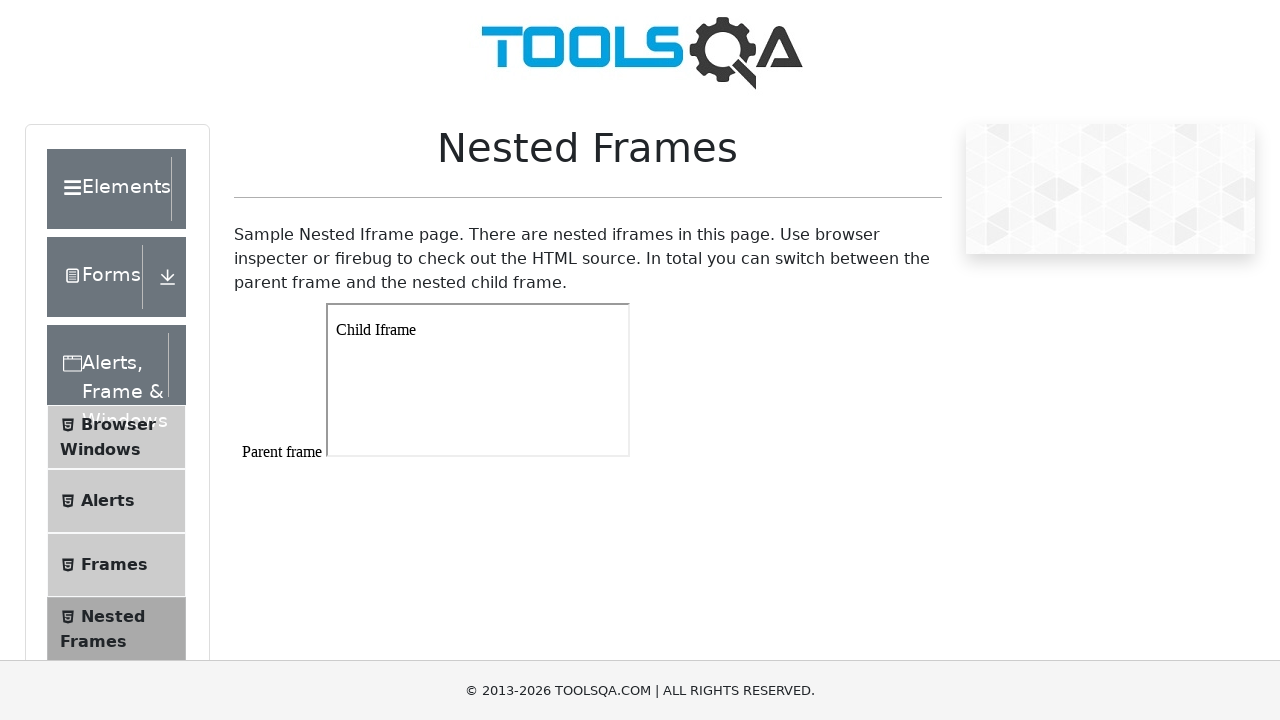

Navigated to nested frames test page
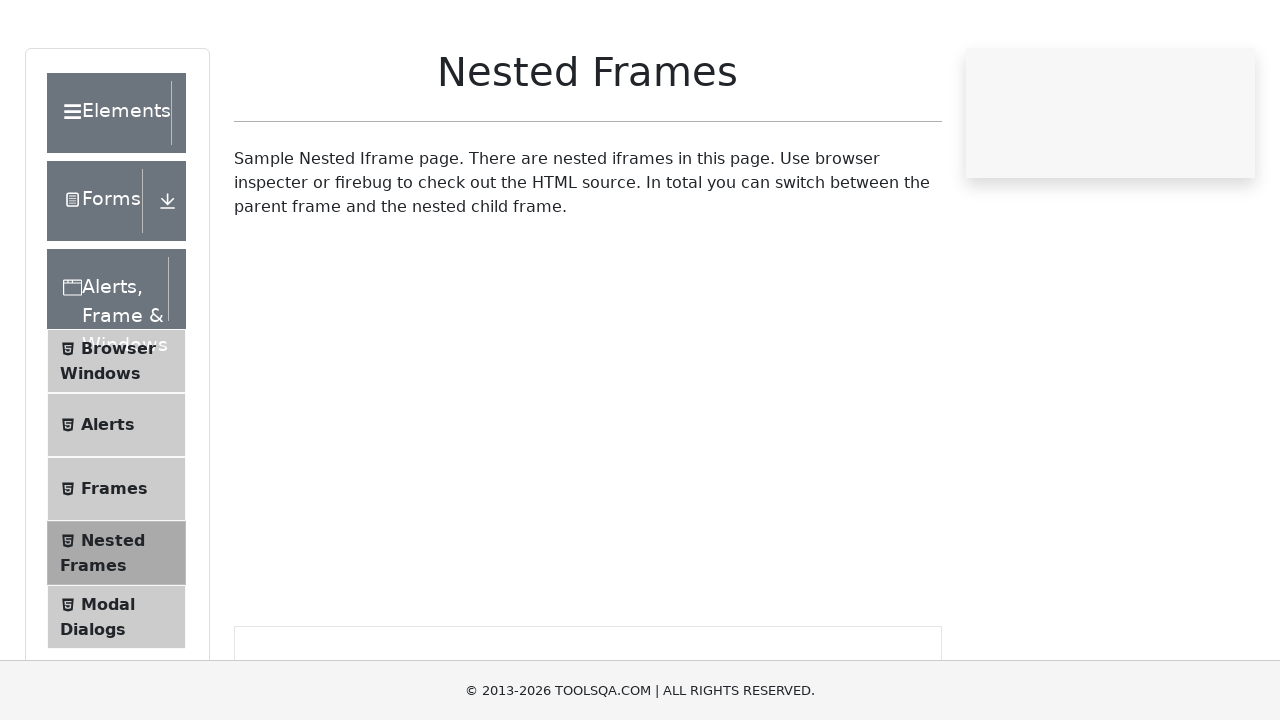

Located parent iframe with id 'frame1'
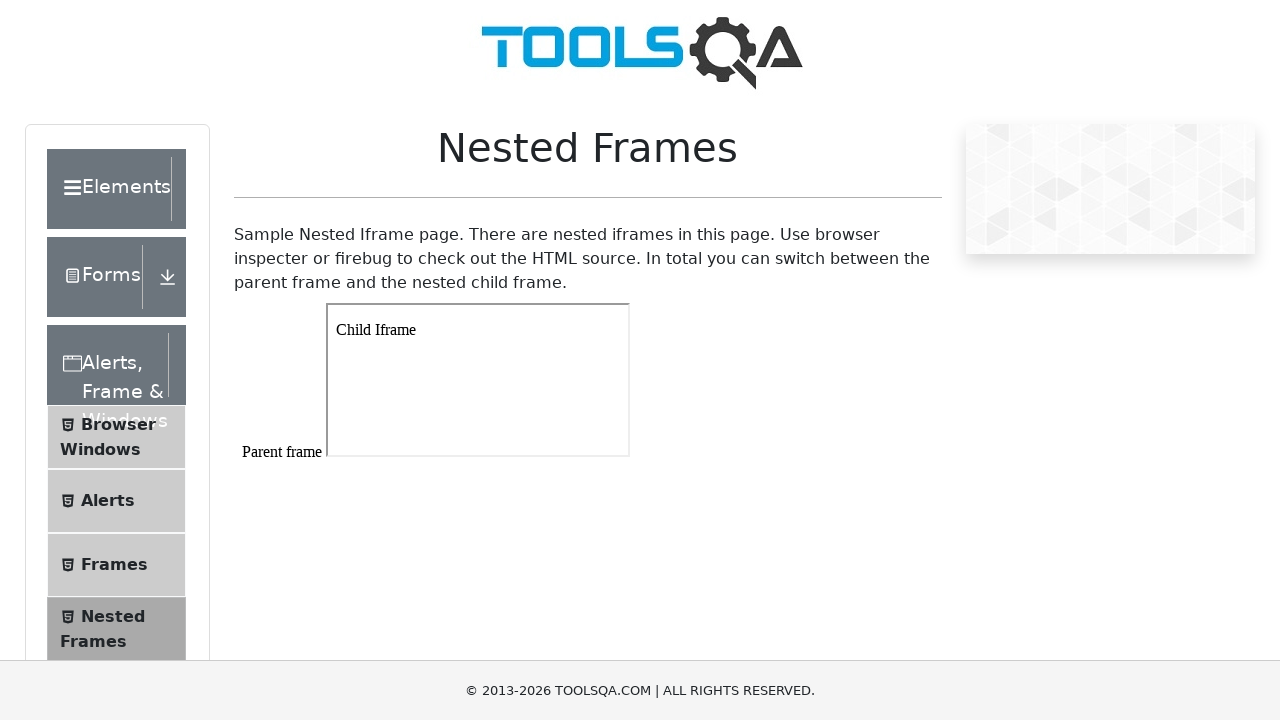

Located child iframe within parent frame
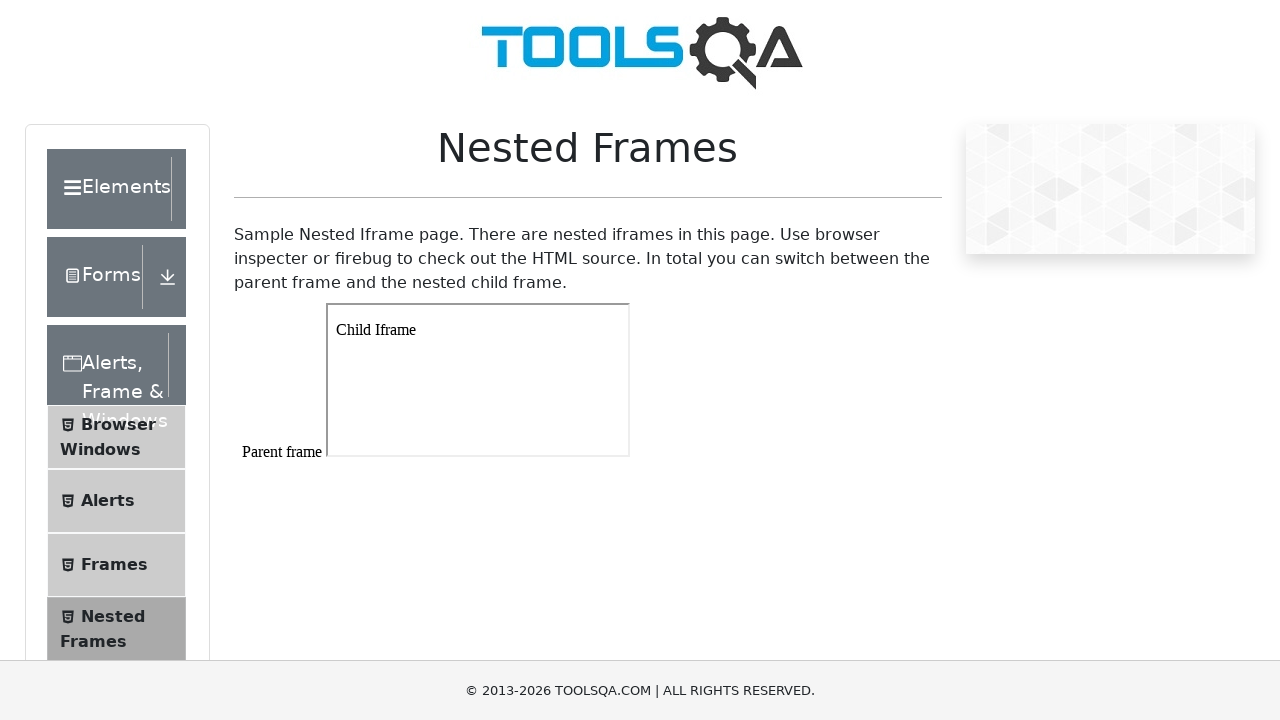

Retrieved text content from child frame
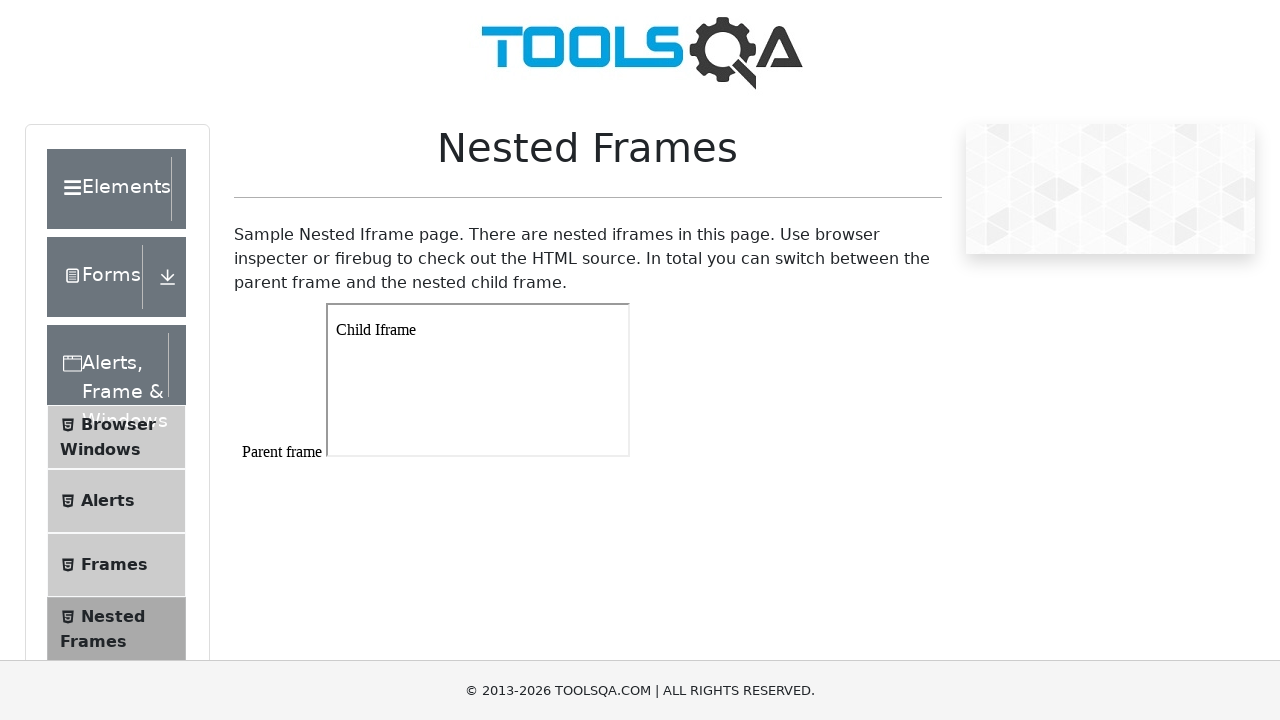

Verified child frame text is 'Child Iframe'
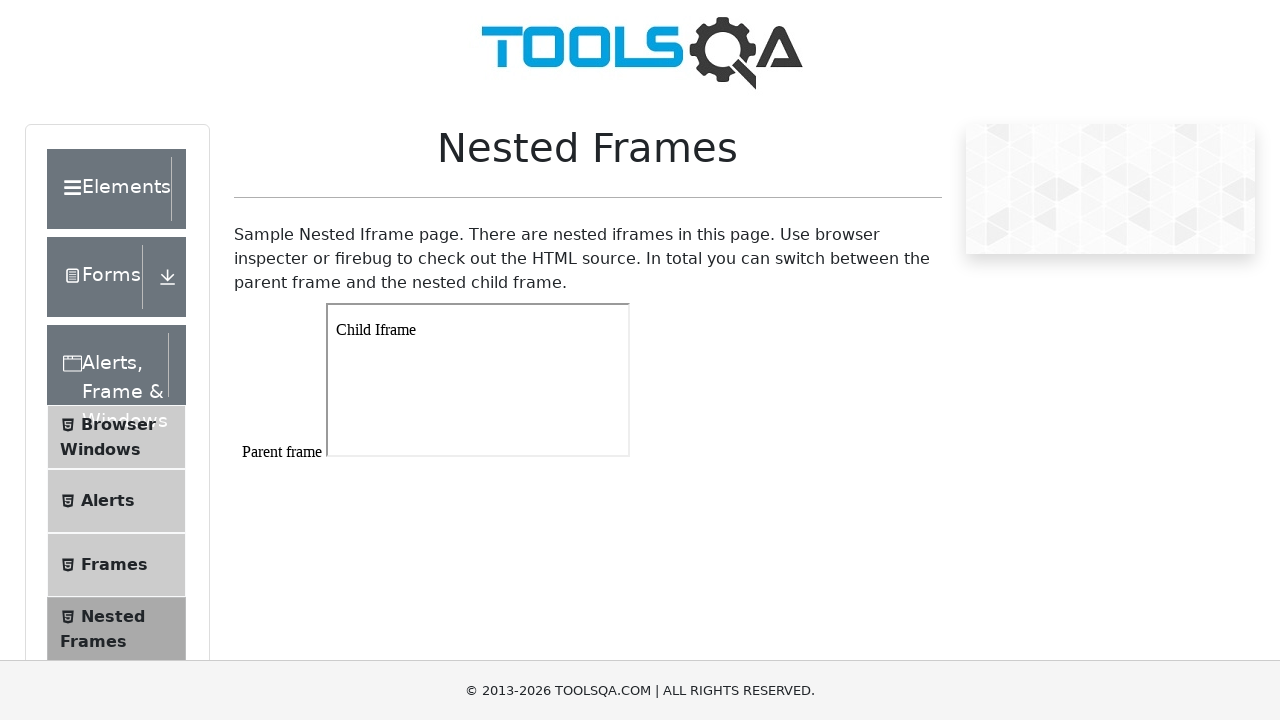

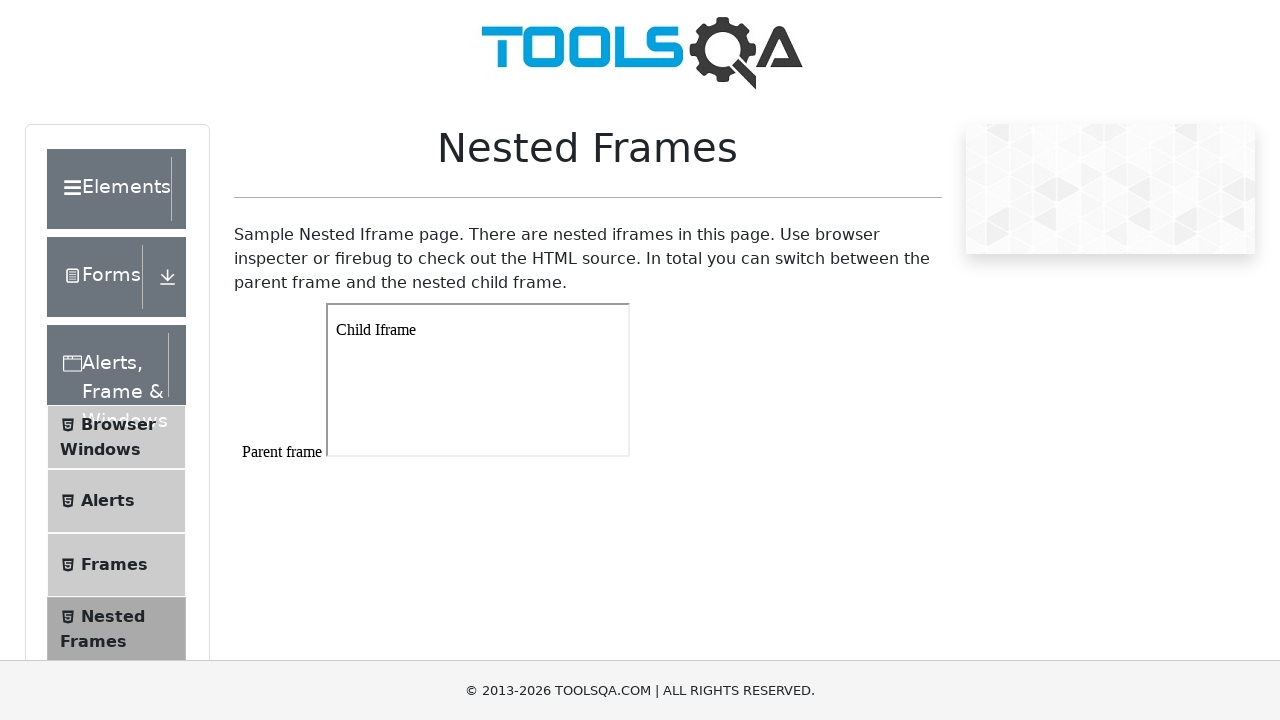